Tests navigation to the My Account page by clicking the My Account link and verifying the page loads correctly

Starting URL: https://alchemy.hguy.co/lms

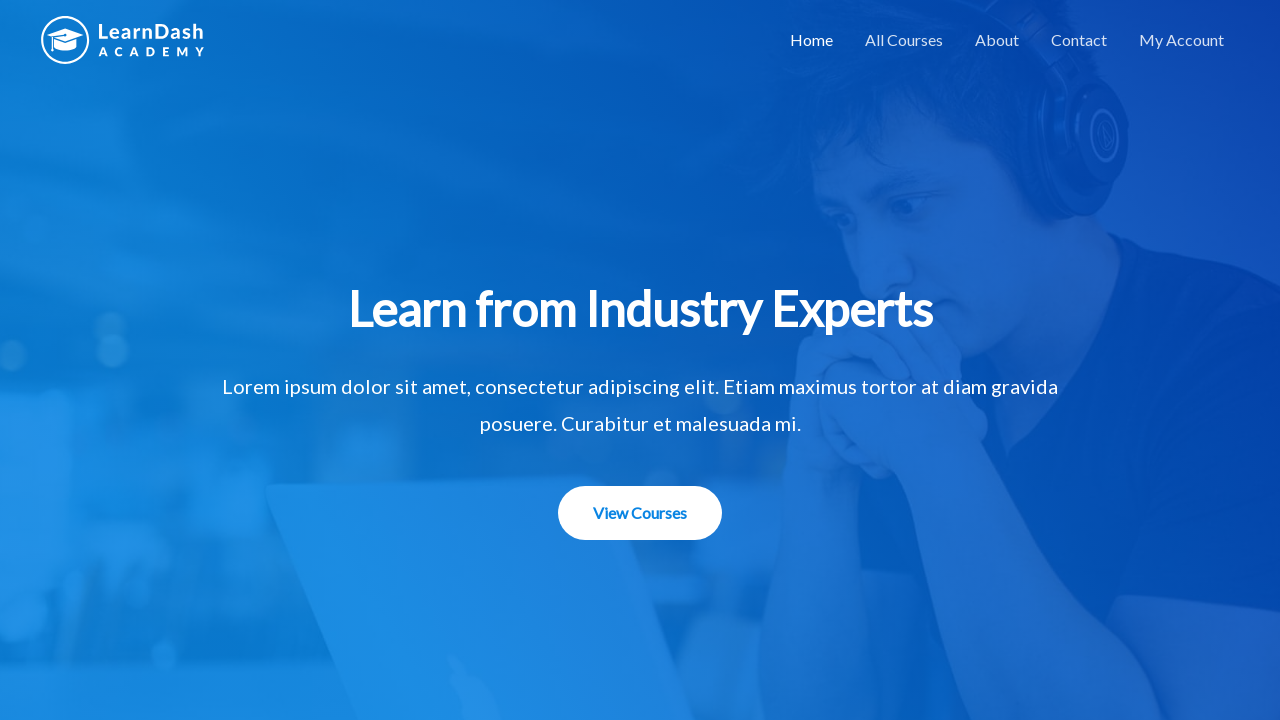

Clicked on My Account link at (1182, 40) on text=My Account
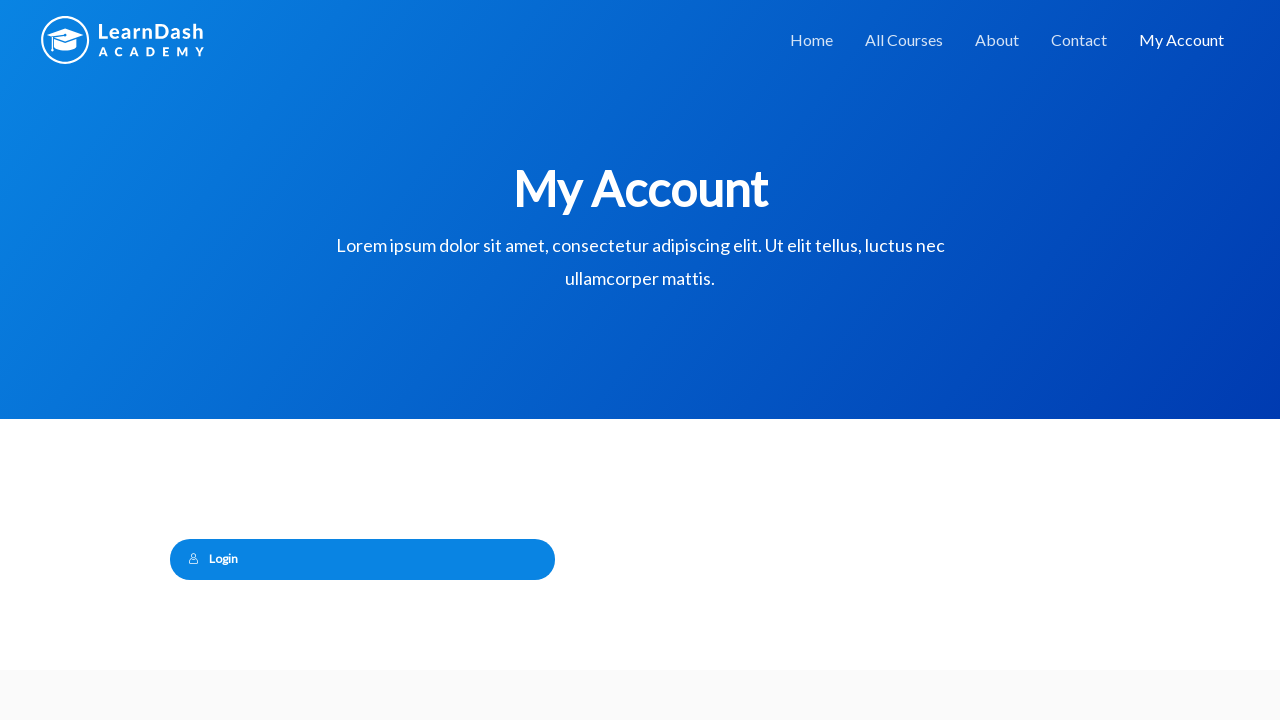

Waited for My Account page to fully load
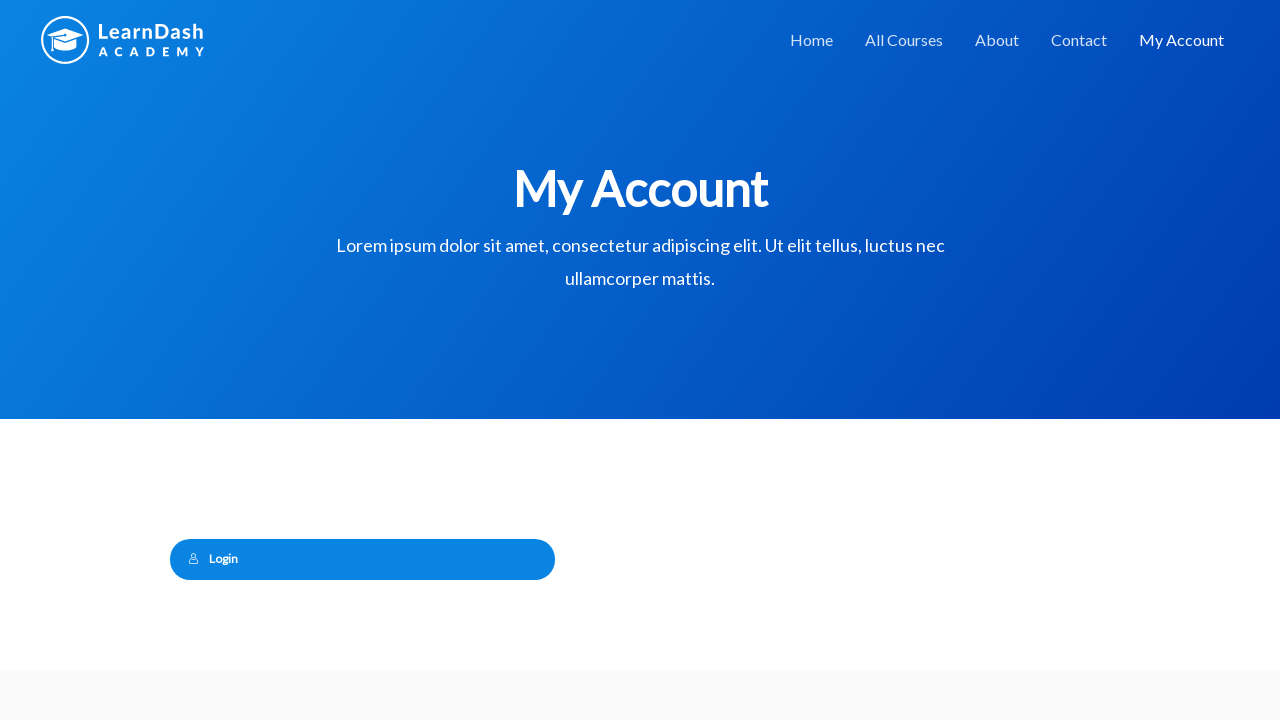

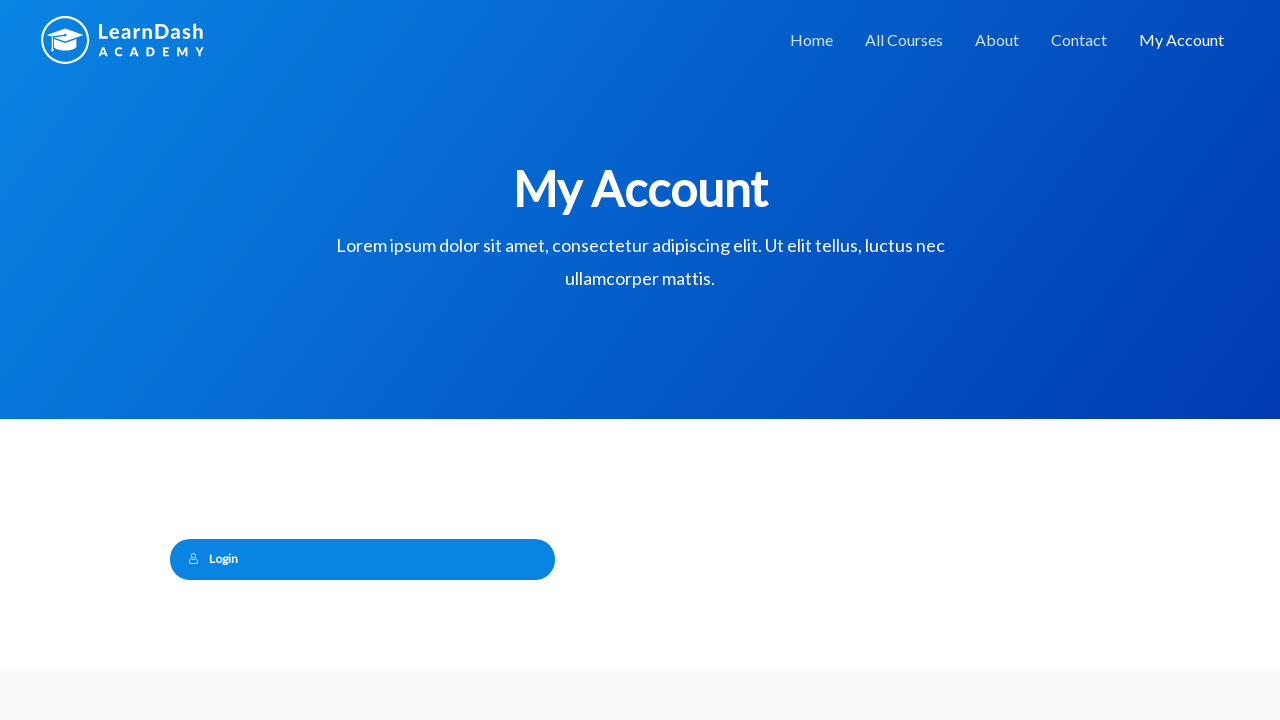